Tests basic browser automation on a Selenium practice page by filling a text field with text, clearing it, and clicking a link element.

Starting URL: https://omayo.blogspot.com/

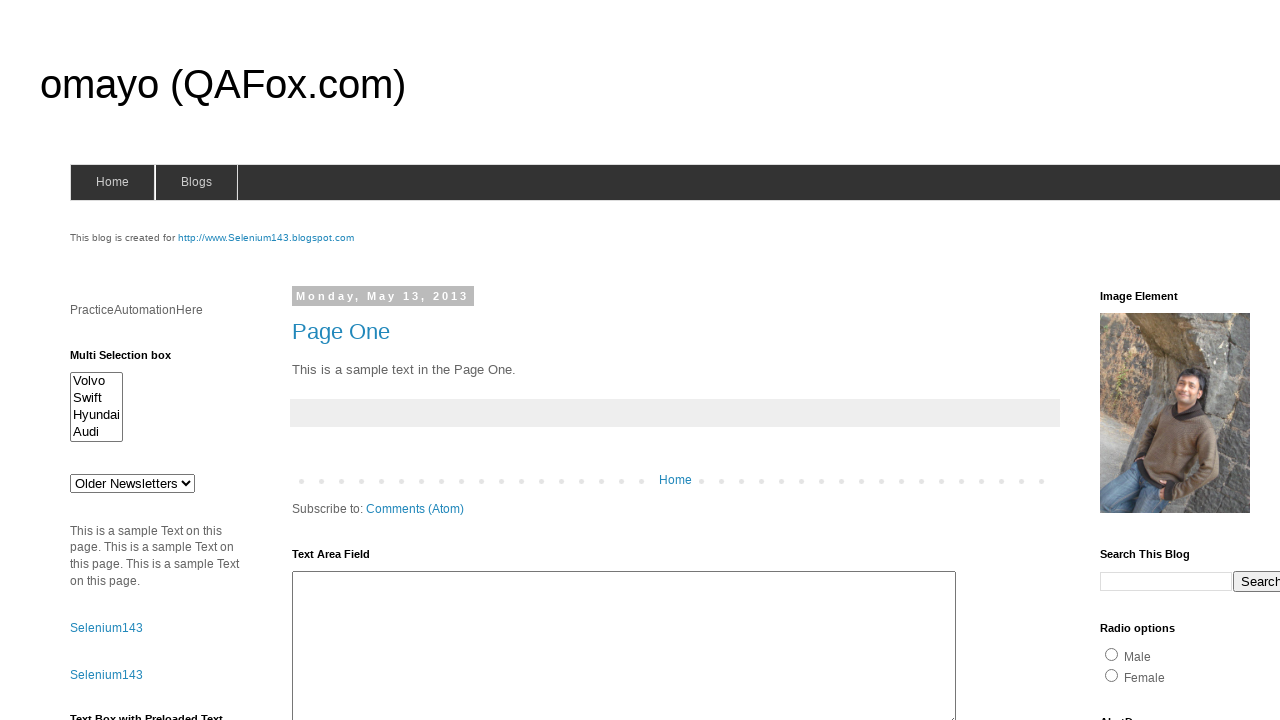

Filled userid input field with 'hi' on input[name='userid']
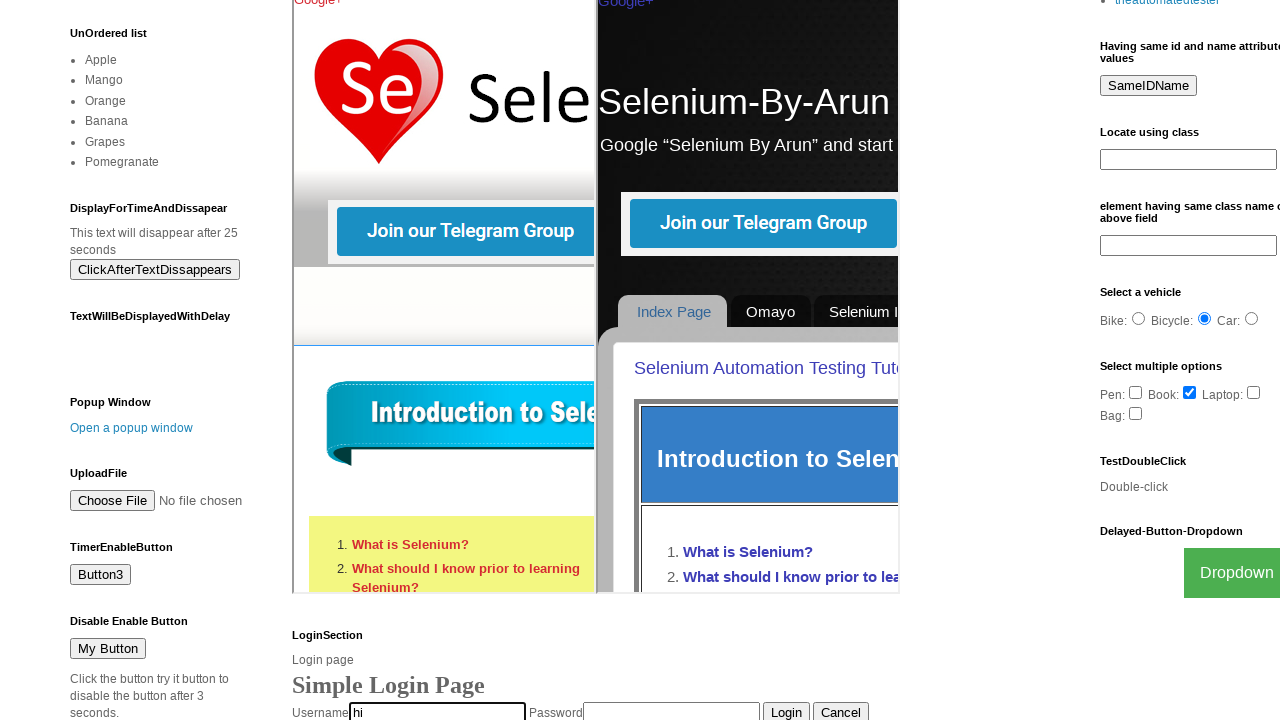

Waited 2000ms for action to complete
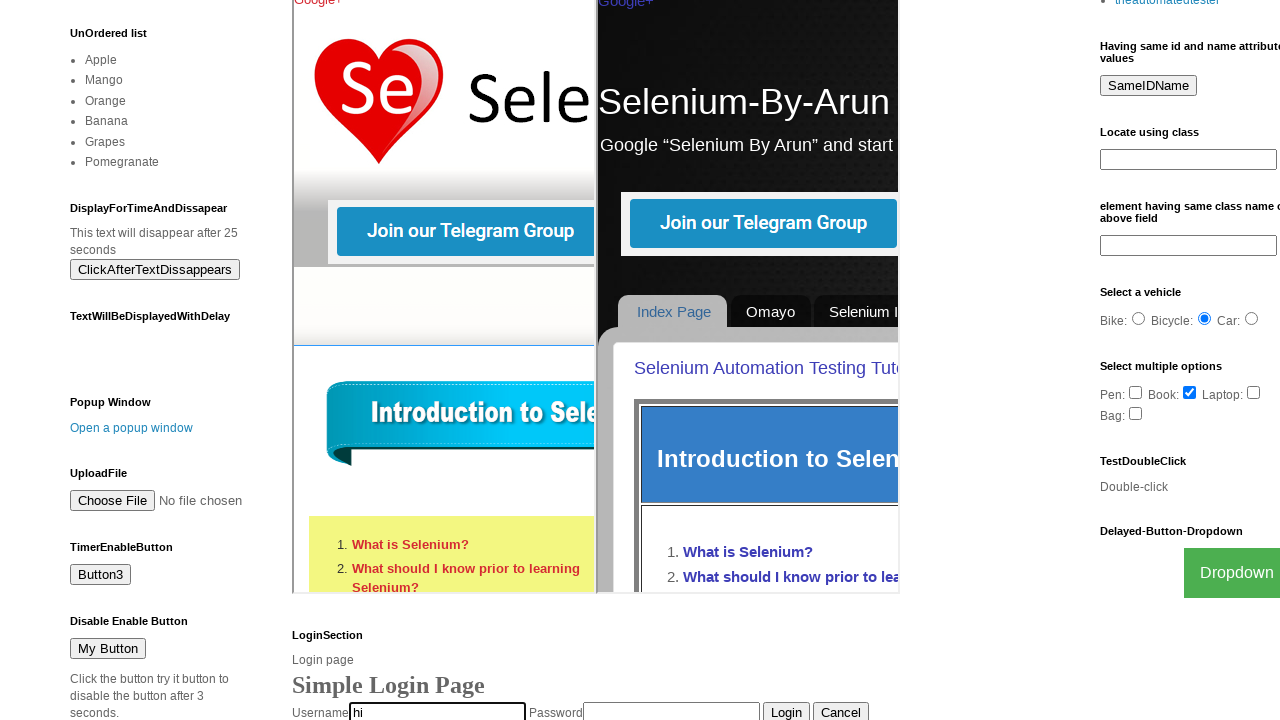

Cleared userid input field on input[name='userid']
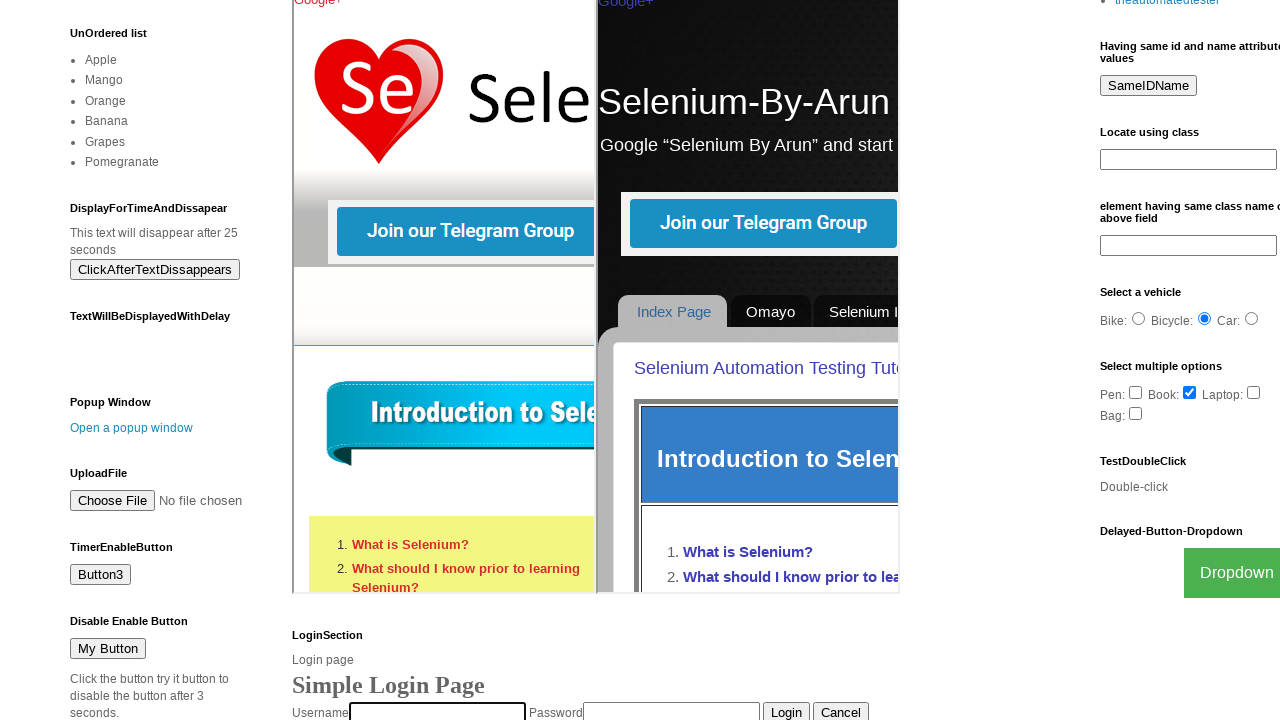

Clicked link element with id 'link1' at (106, 361) on #link1
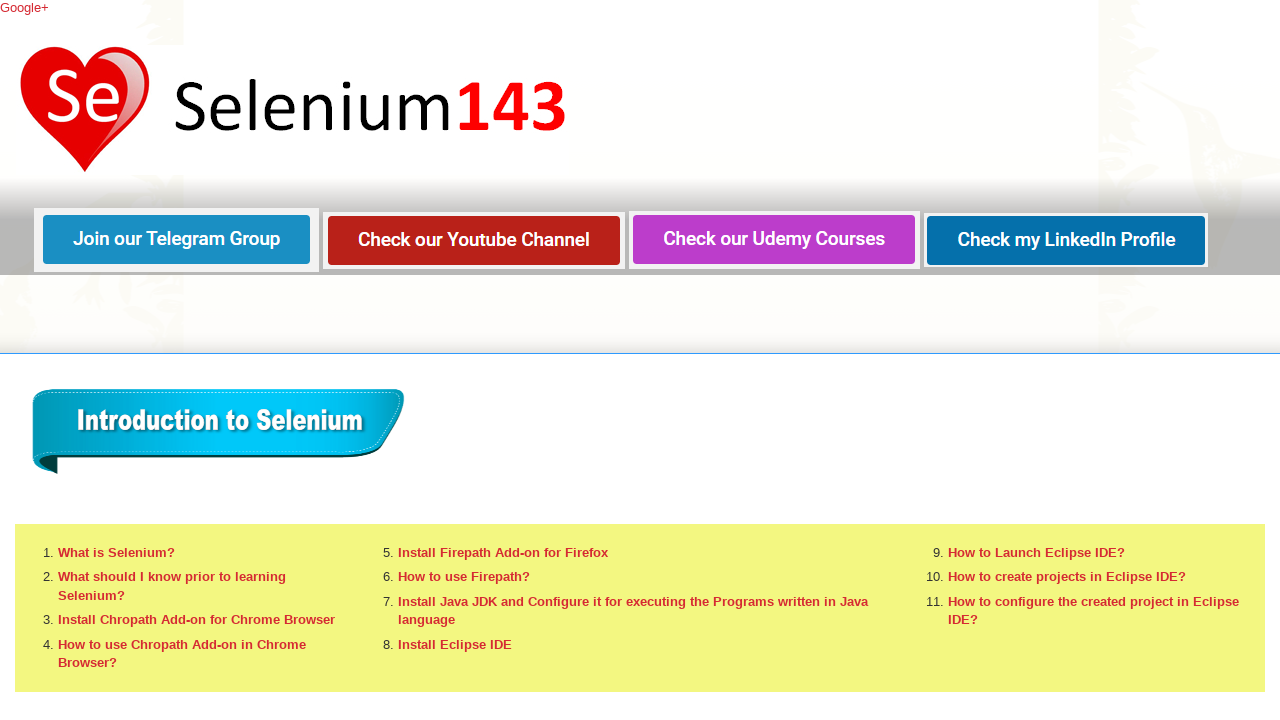

Page load state completed after clicking link
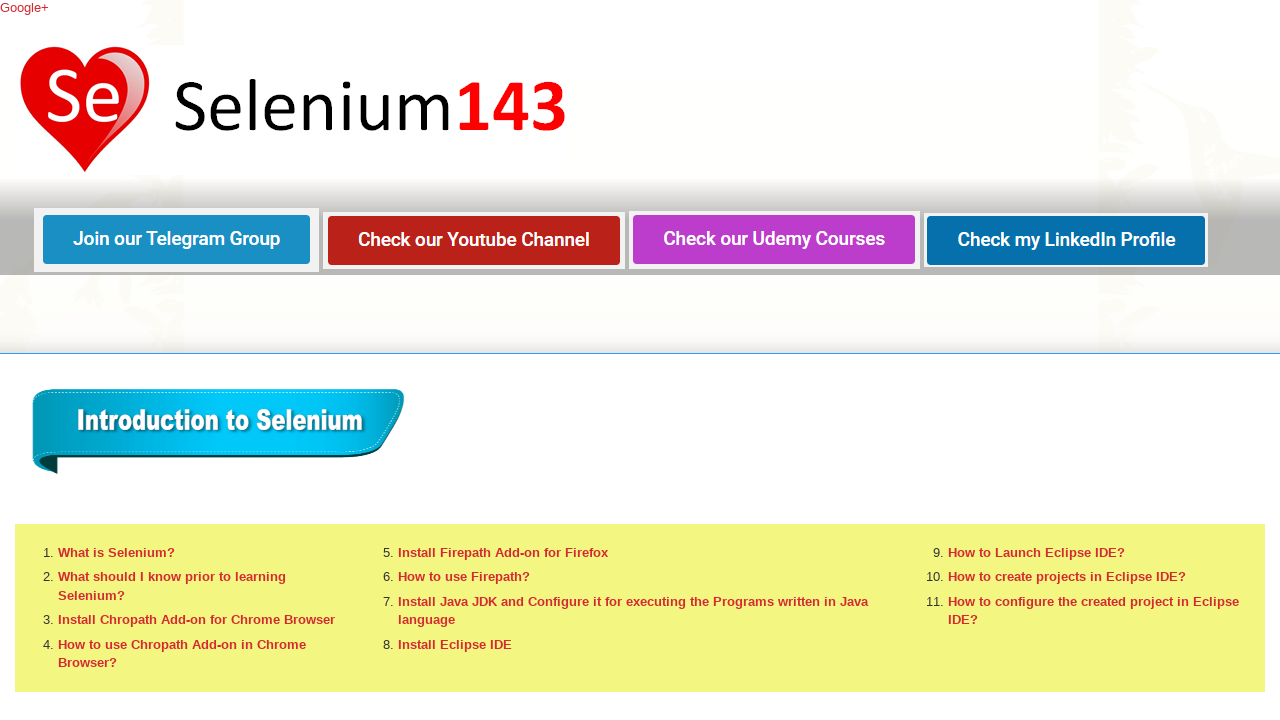

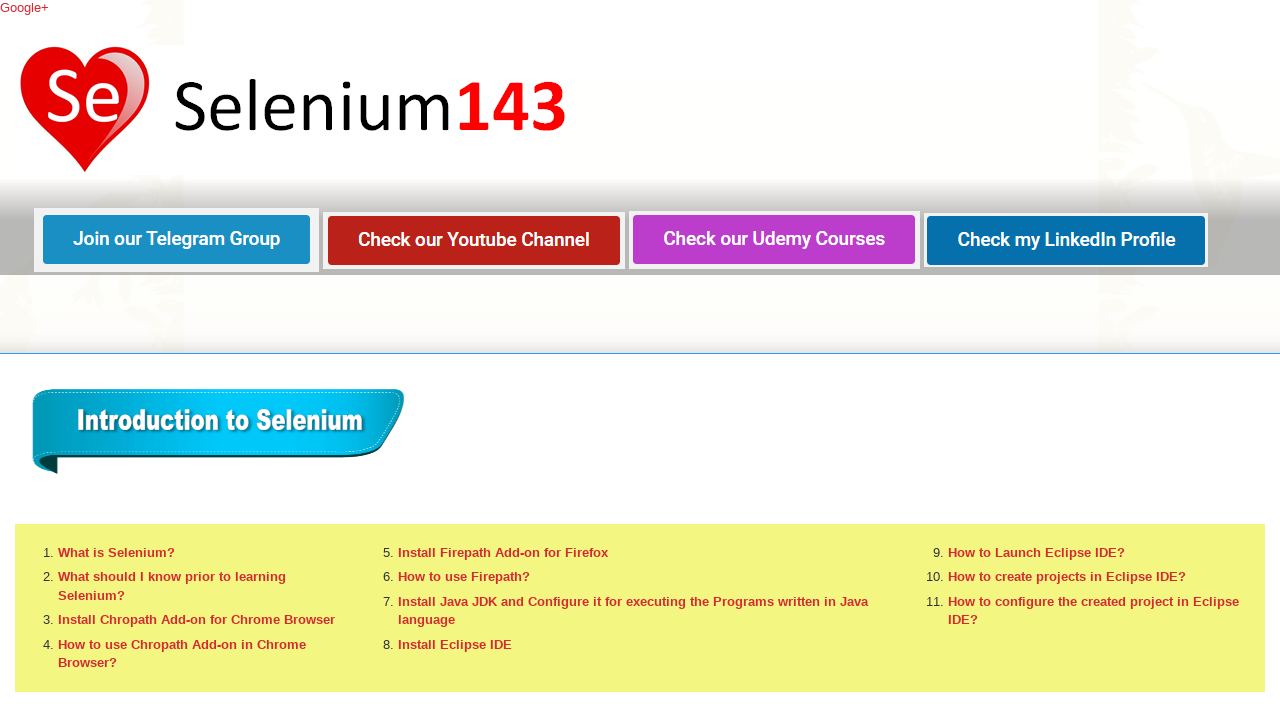